Tests the Sample App form validation by entering a username but leaving password empty, verifying an error message is displayed.

Starting URL: http://uitestingplayground.com/

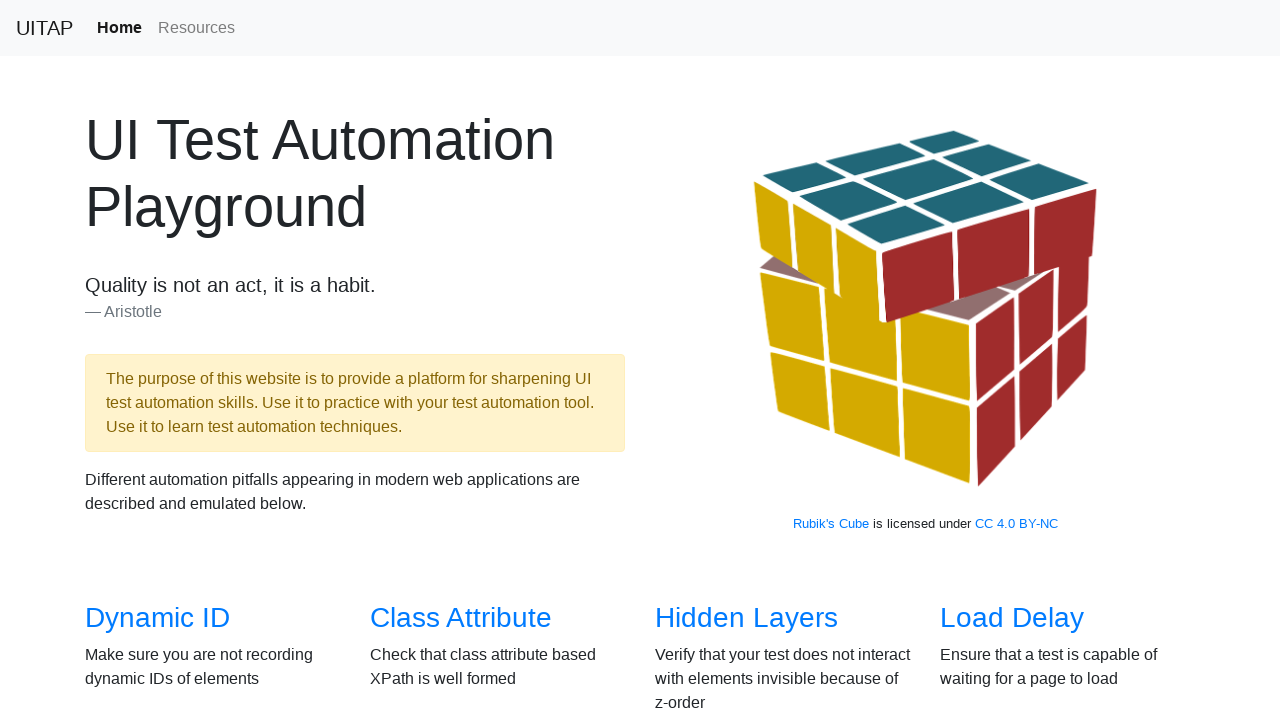

Clicked on 'Sample App' link at (446, 360) on text=Sample App
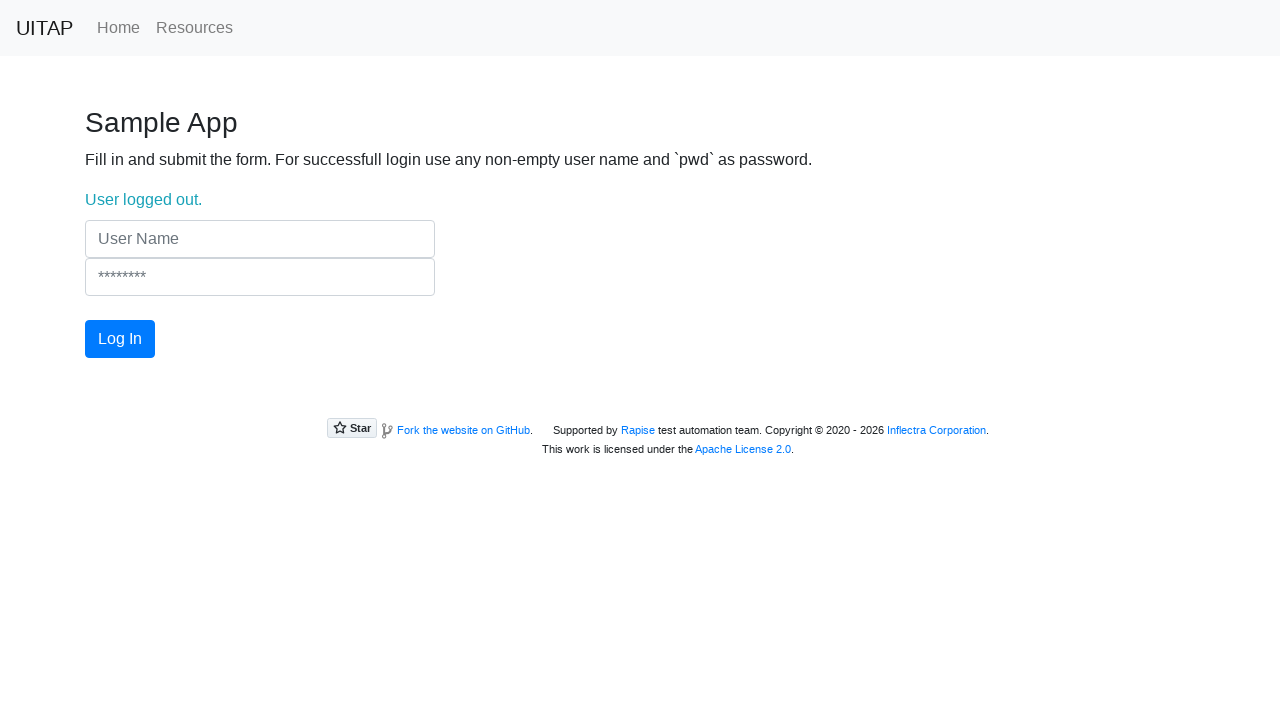

Entered username 'UserName' in the username field on input[name='UserName']
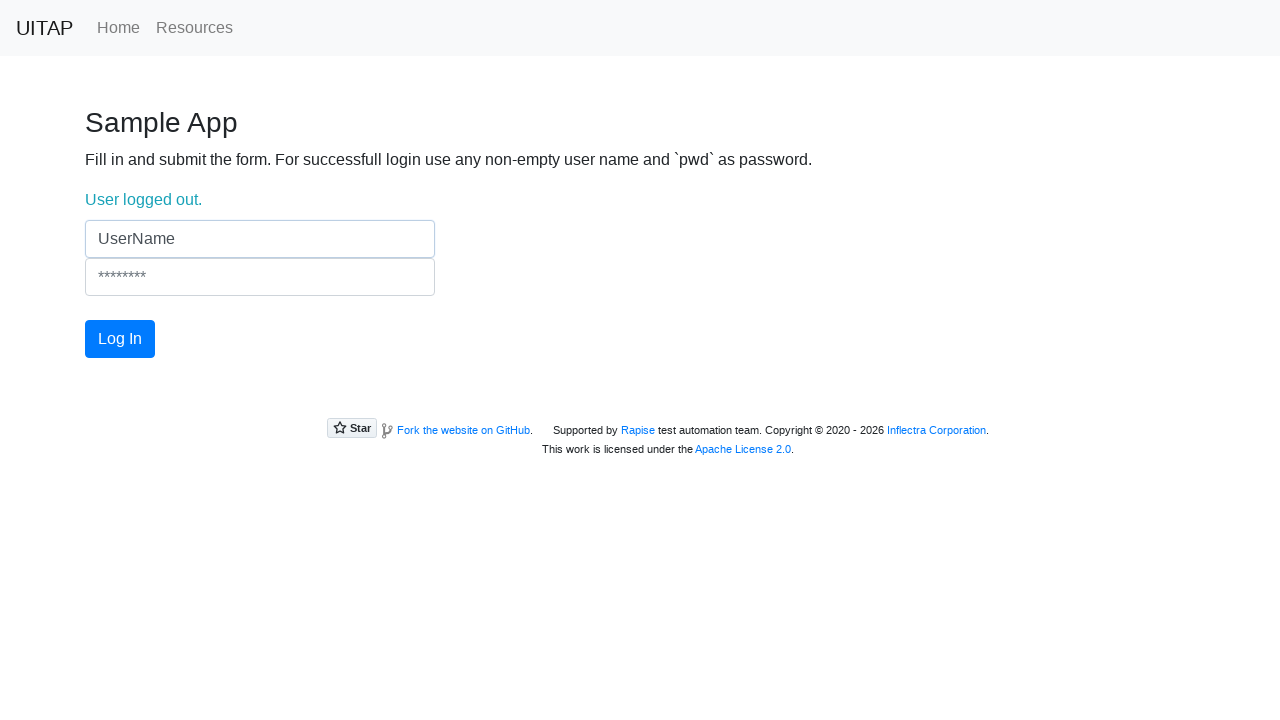

Clicked the login button at (120, 339) on button.btn.btn-primary
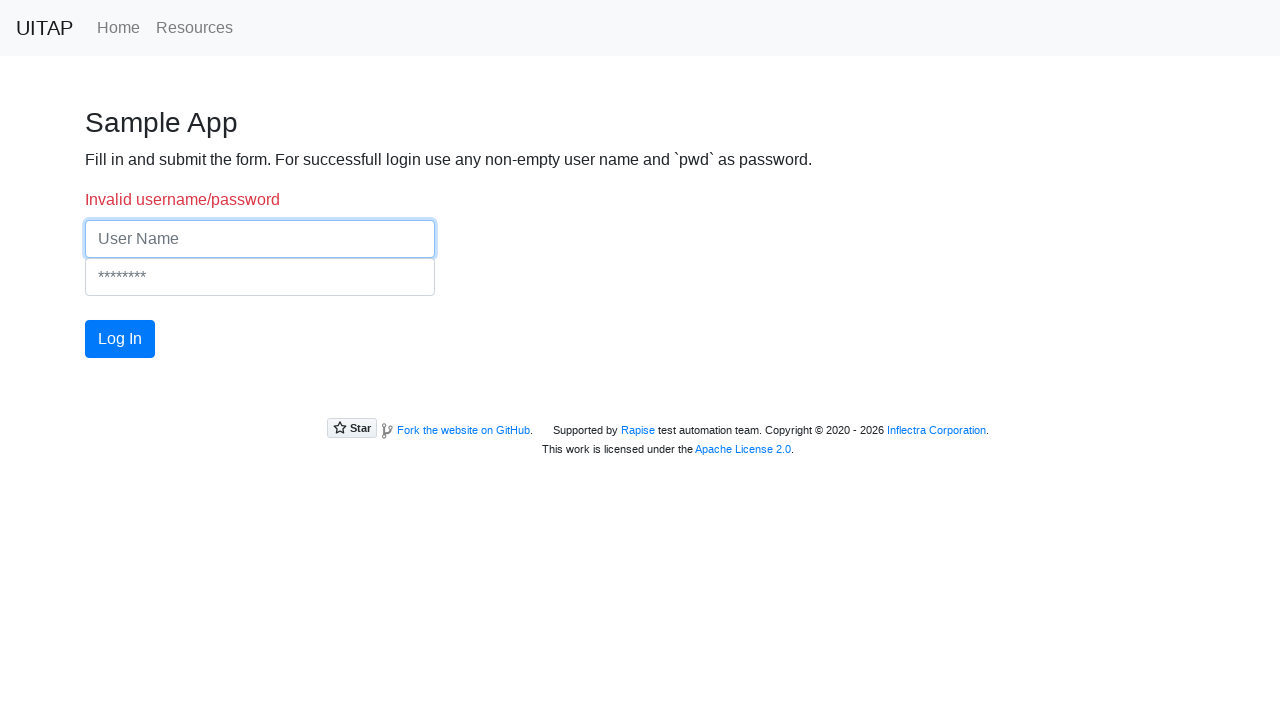

Error message displayed - password field validation failed
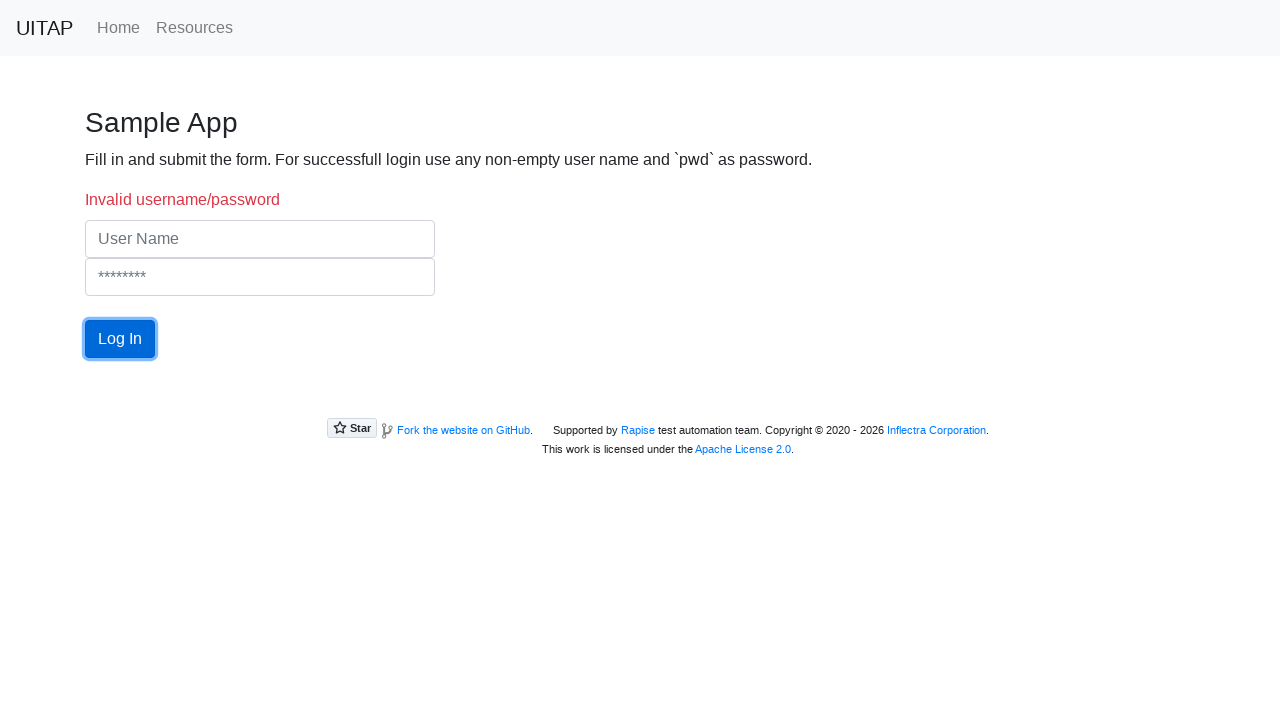

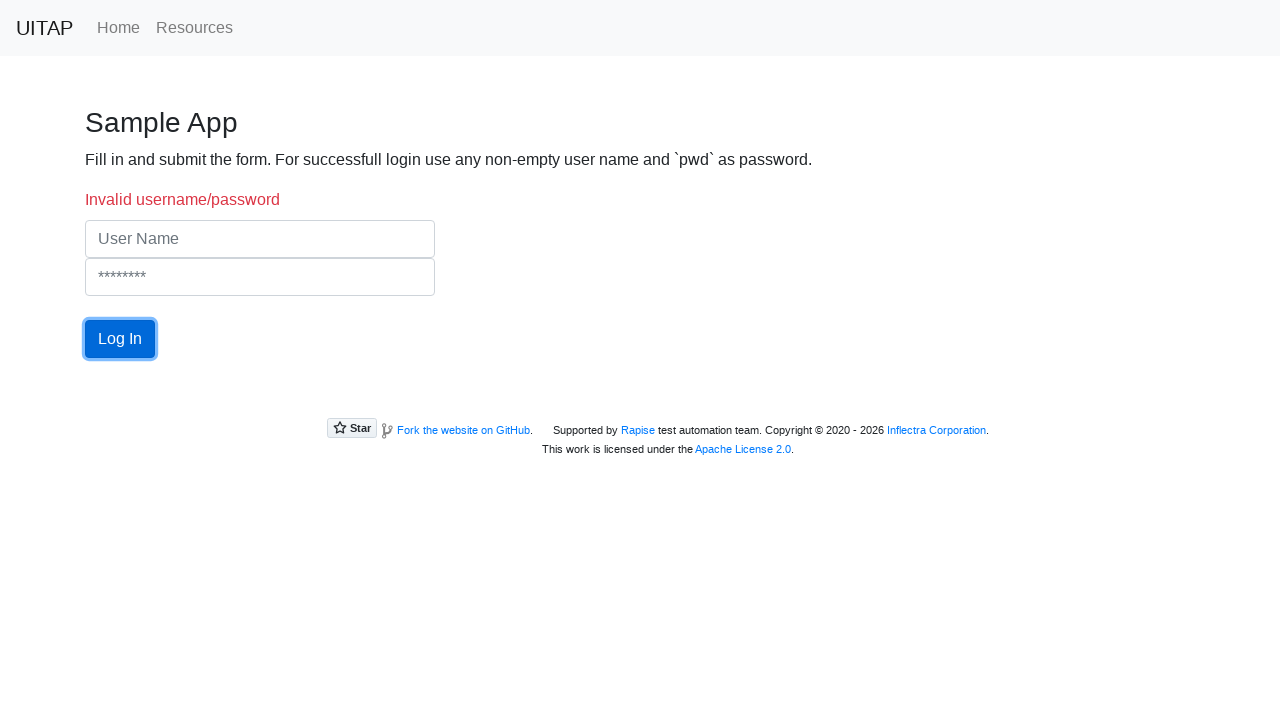